Tests ticking three checkbox agreements in a license agreement form

Starting URL: https://fprdev.github.io/selenium-dummypage-fp/

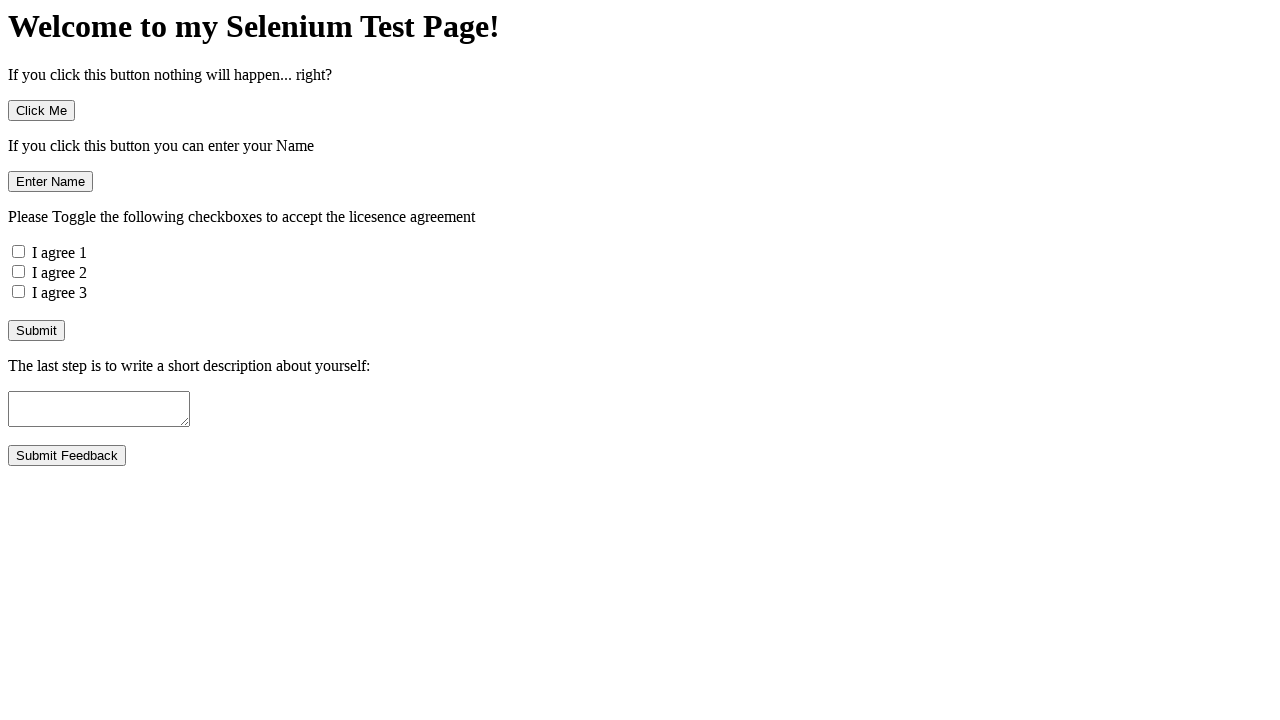

Clicked first agreement checkbox (#agreement1) at (18, 252) on #agreement1
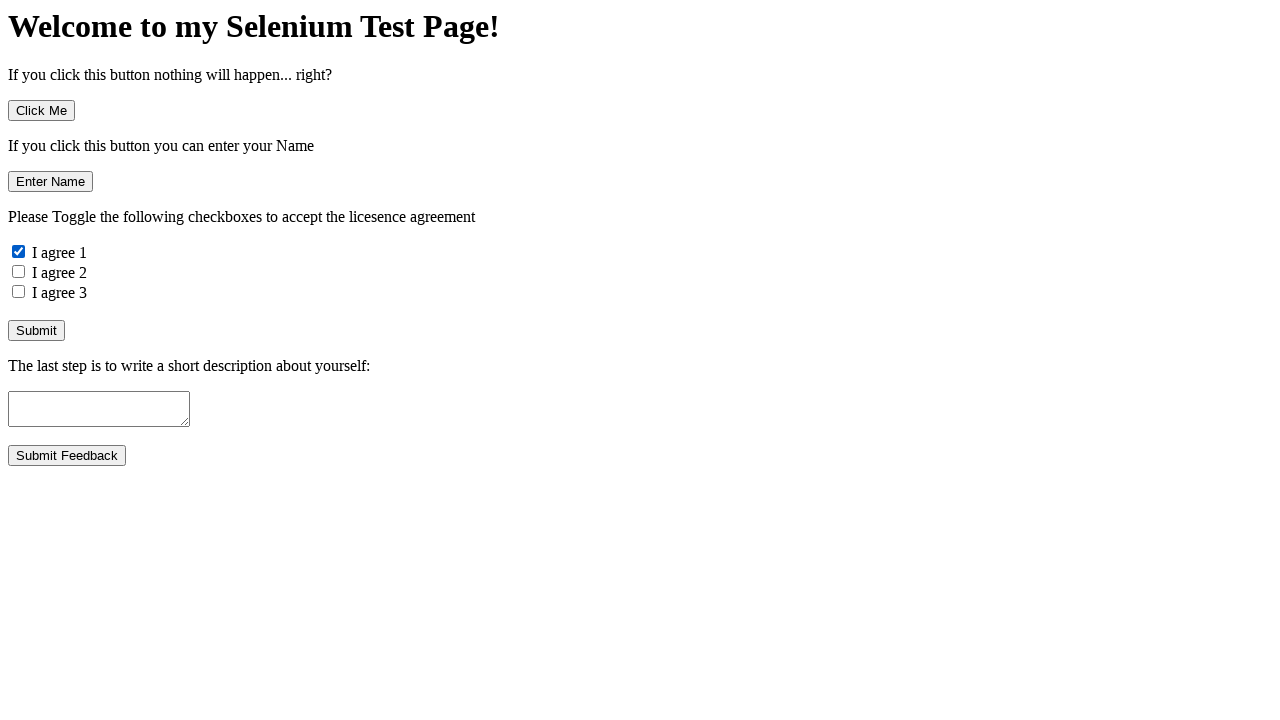

Verified first agreement checkbox is checked
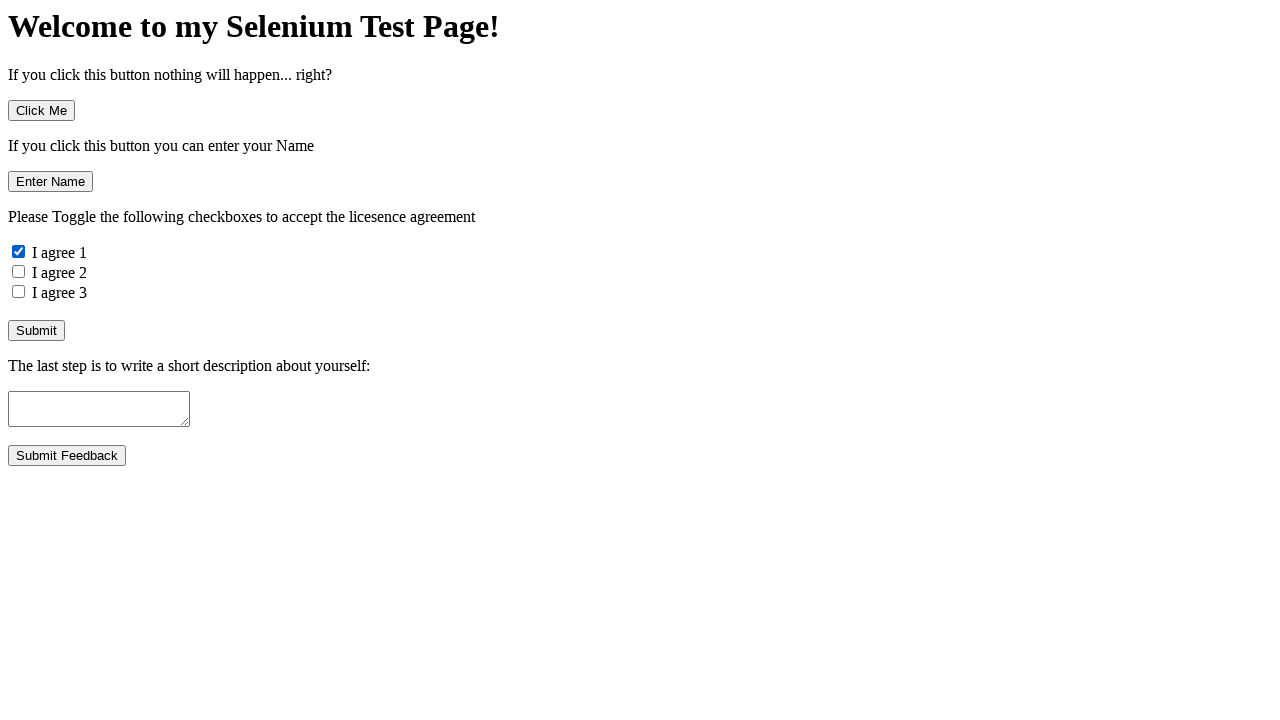

Clicked second agreement checkbox (#agreement2) at (18, 272) on #agreement2
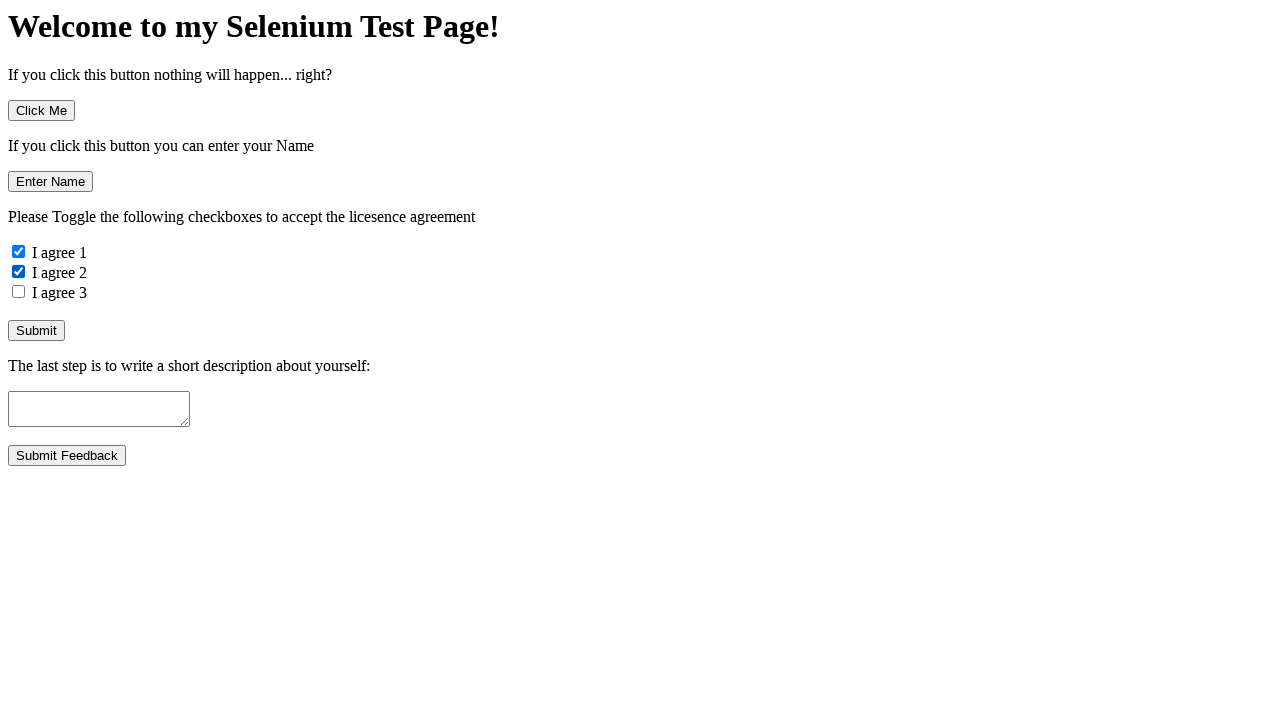

Verified second agreement checkbox is checked
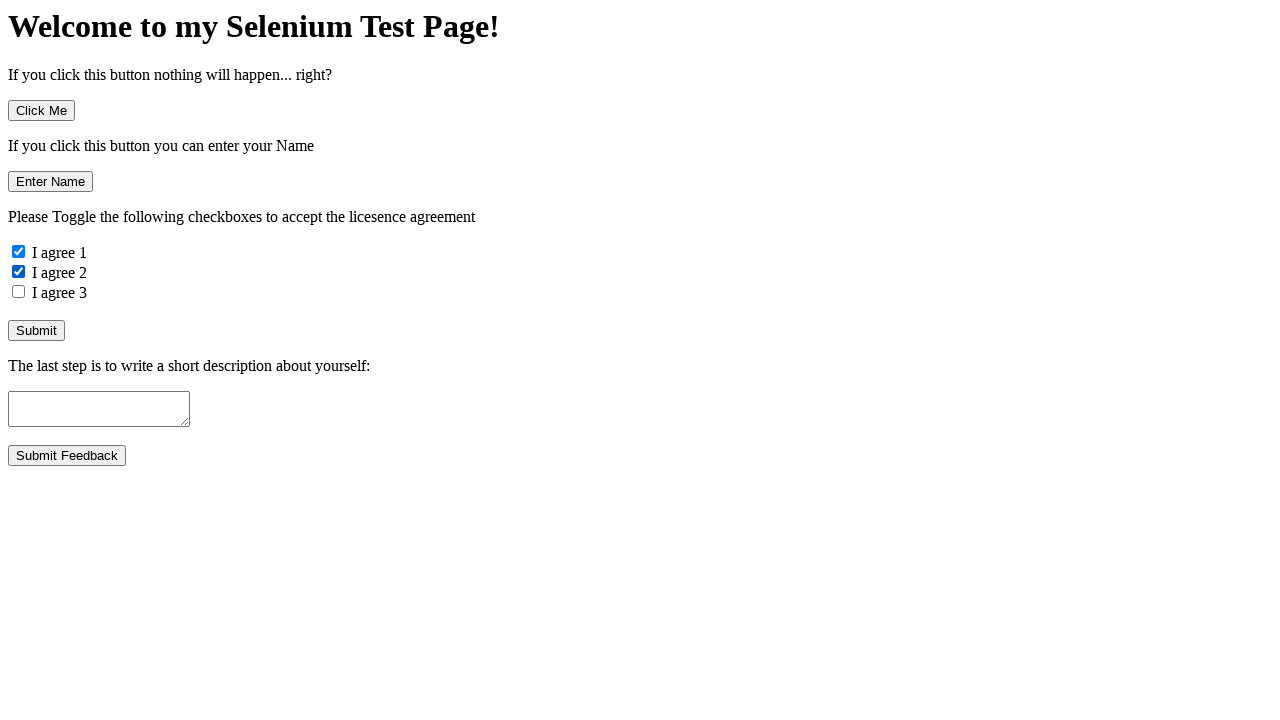

Clicked third agreement checkbox (#agreement3) at (18, 292) on #agreement3
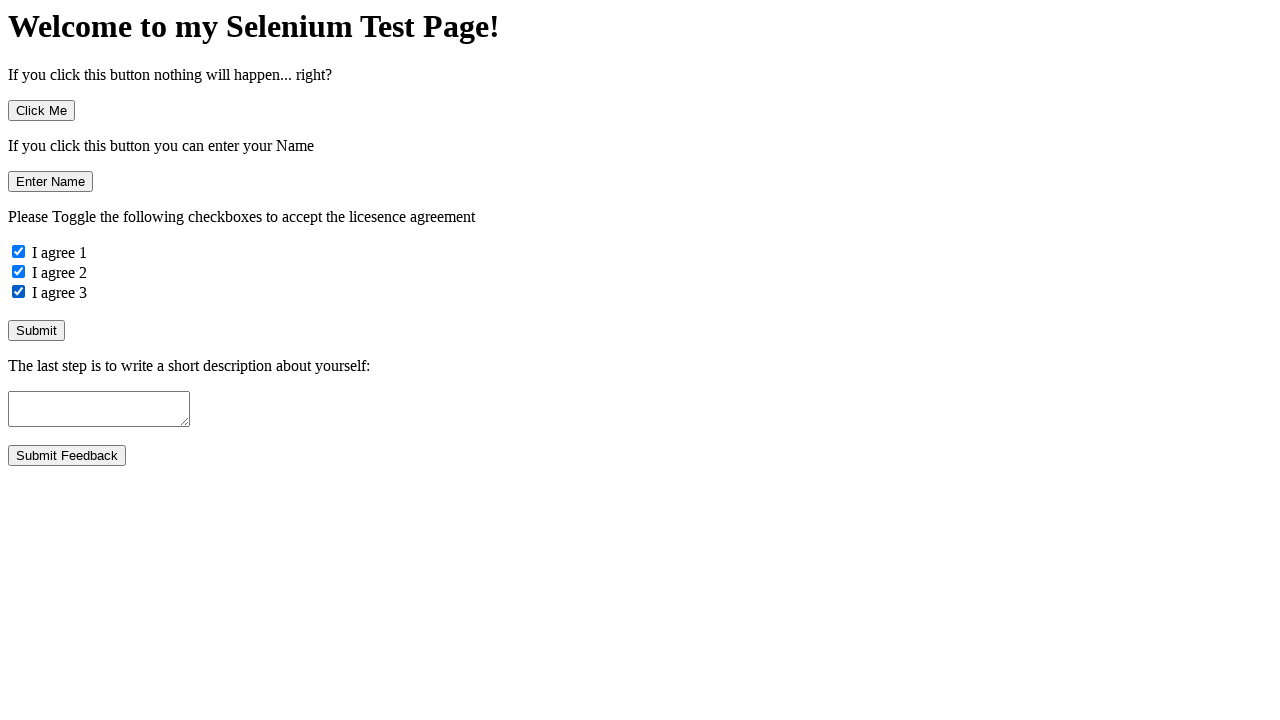

Verified third agreement checkbox is checked
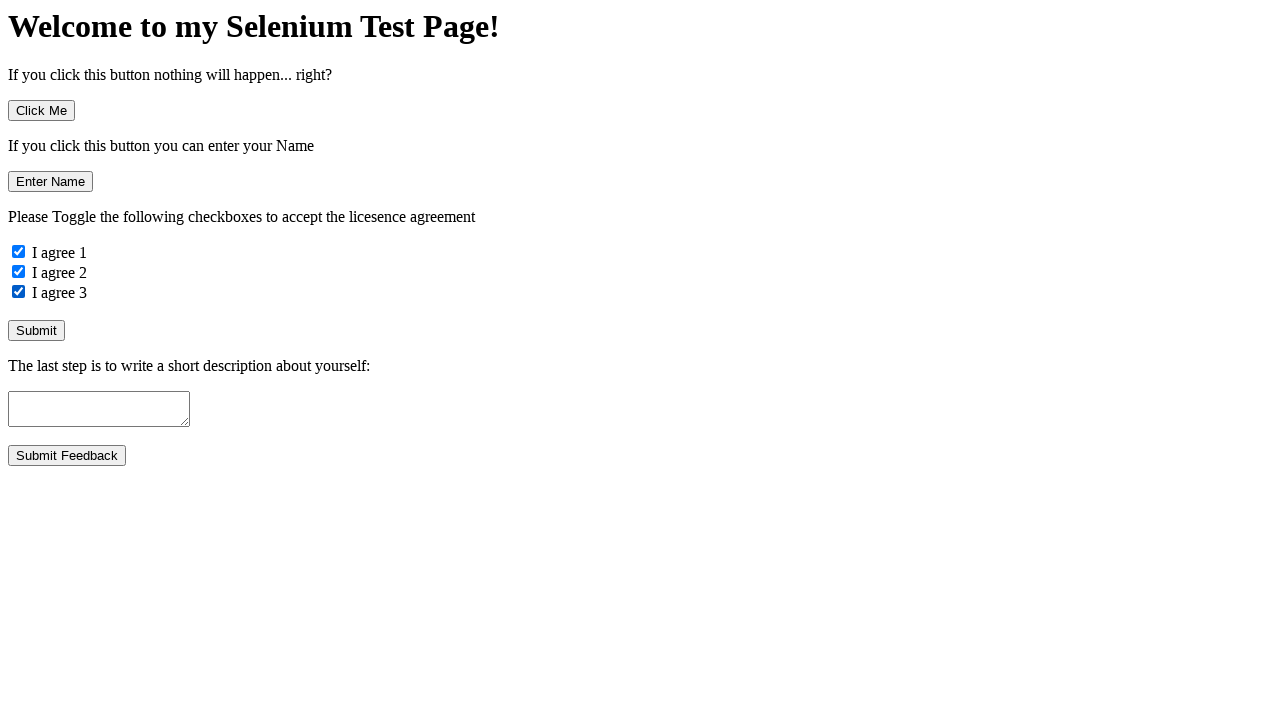

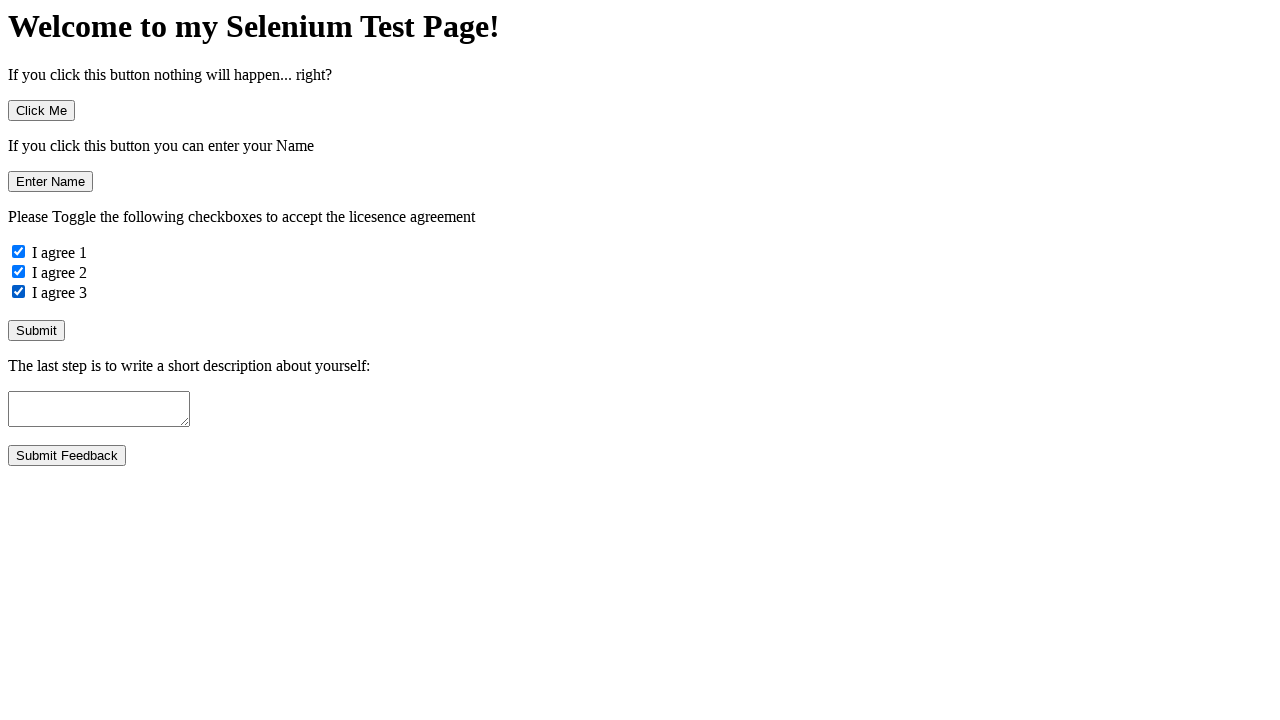